Tests various button interactions on DemoQA website including double-click, right-click, and regular click operations

Starting URL: https://demoqa.com/

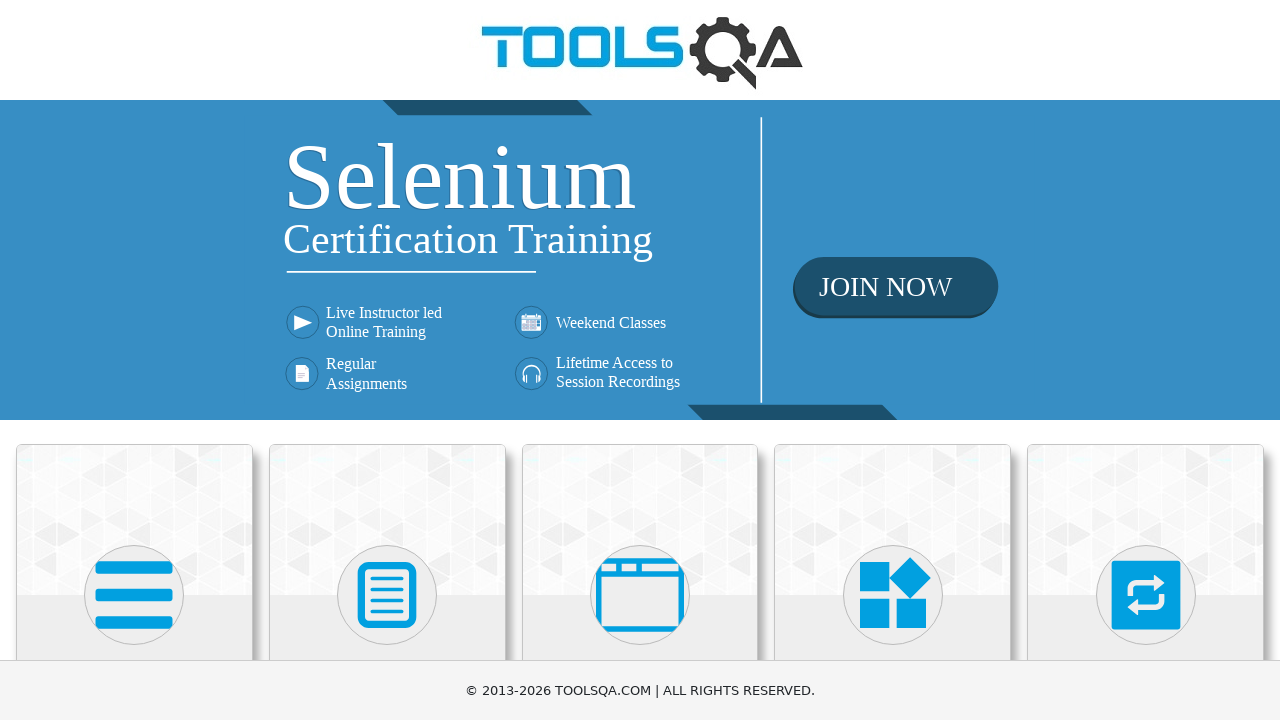

Scrolled down 250px to view Elements section
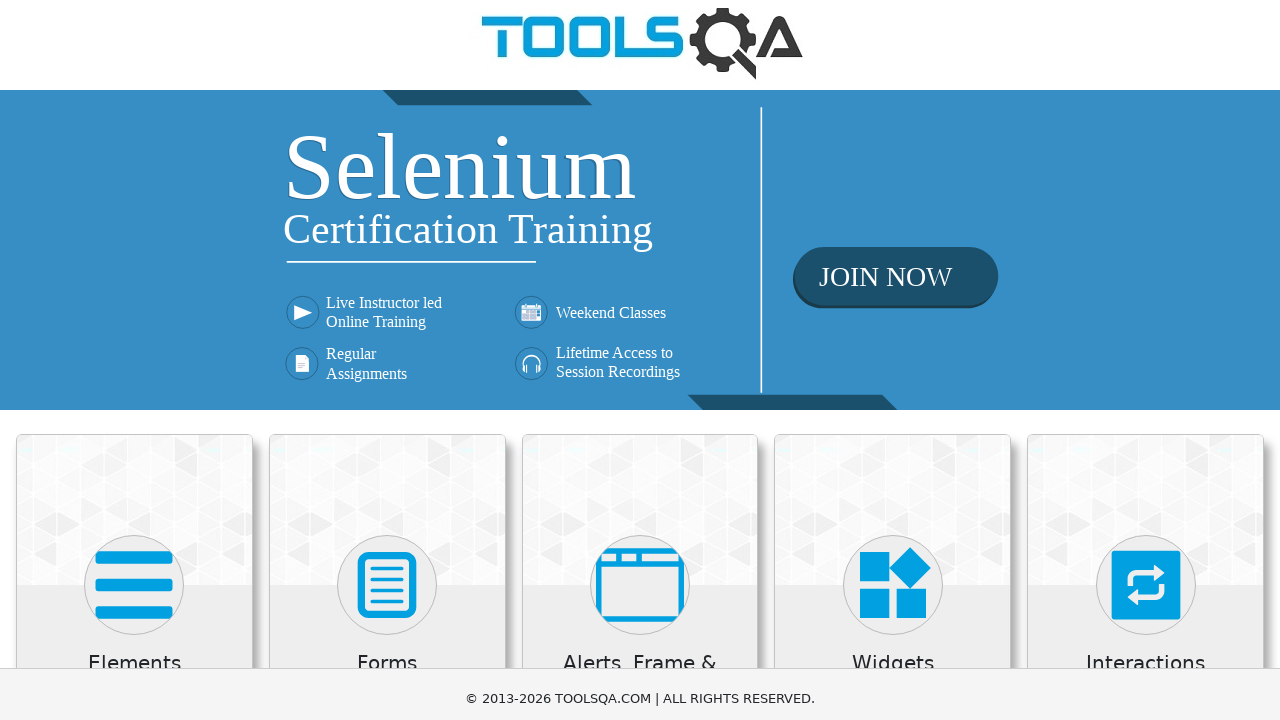

Clicked on Elements card at (134, 423) on xpath=//h5[text()='Elements']
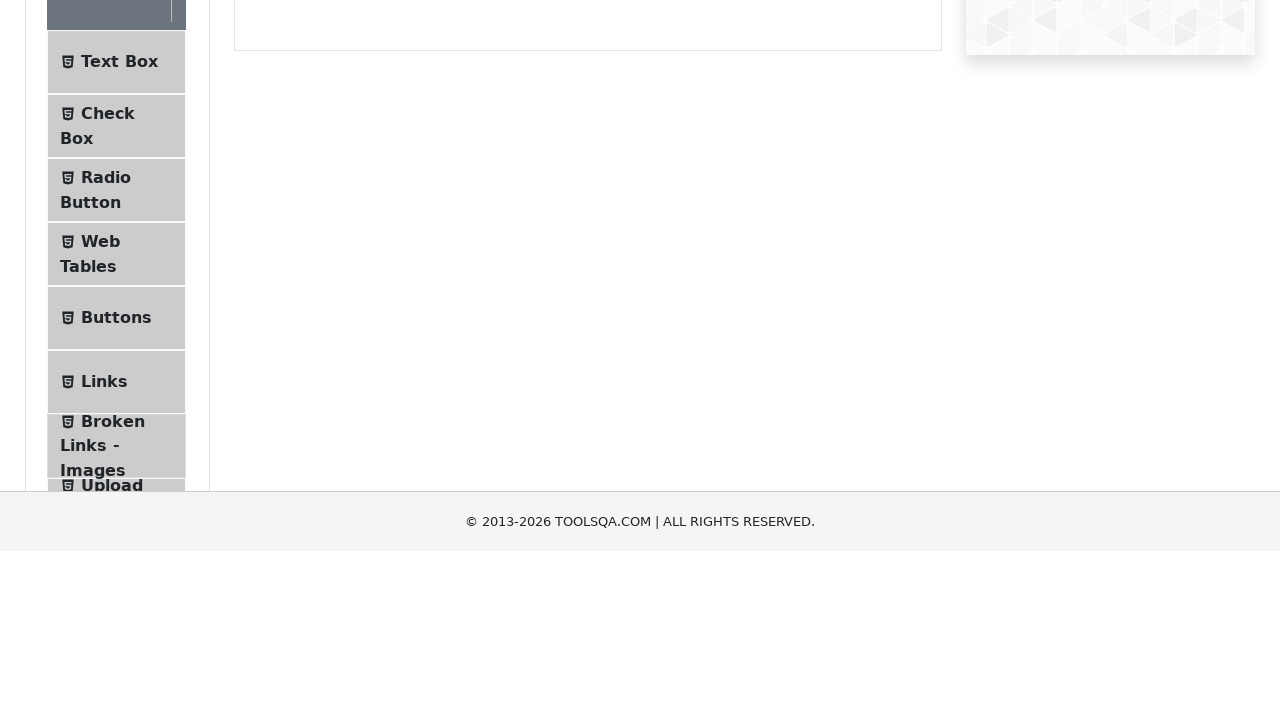

Clicked on Buttons menu item at (116, 517) on xpath=//span[contains(text(),'Buttons')]
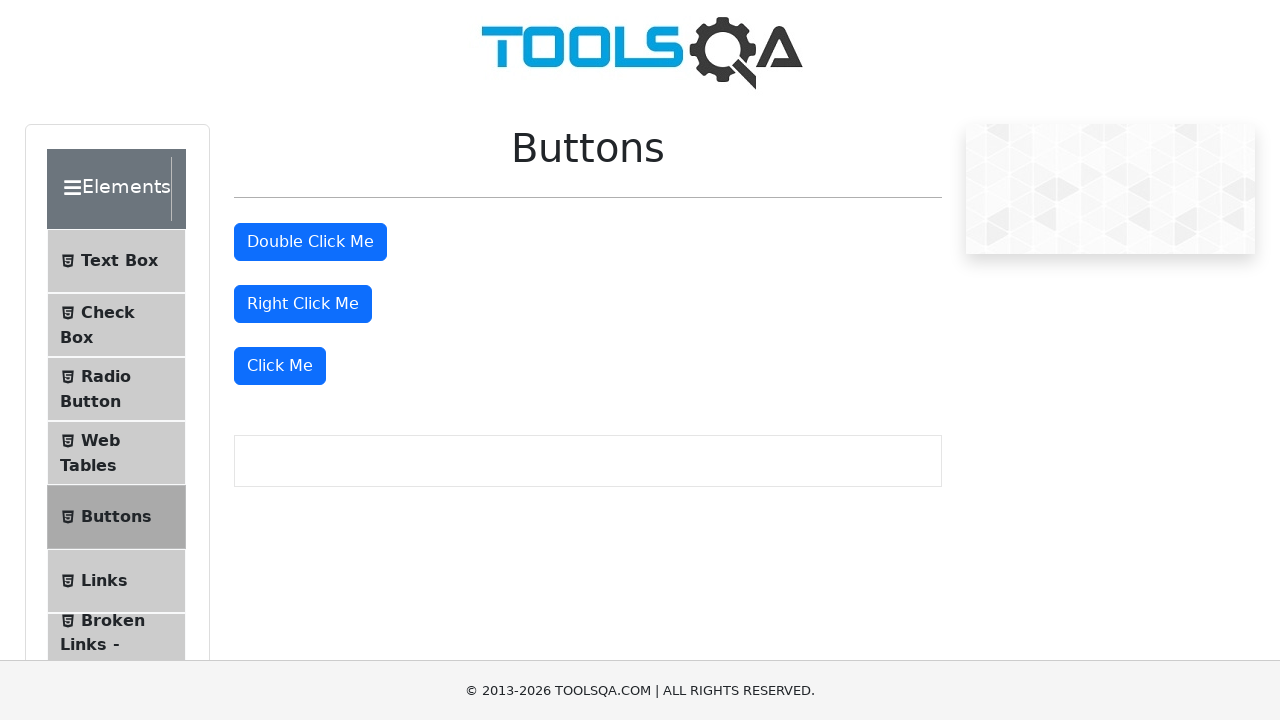

Performed first double-click on double-click button at (310, 242) on xpath=//button[@id='doubleClickBtn']
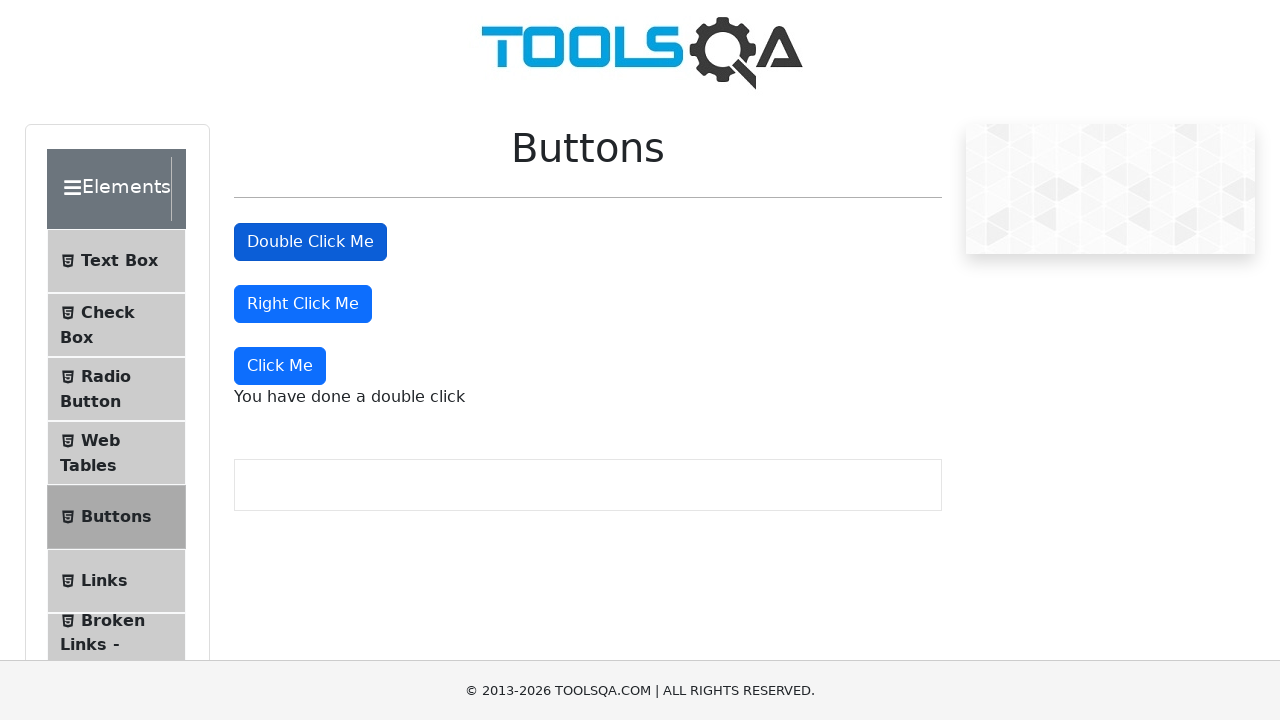

Performed second double-click on double-click button at (310, 242) on xpath=//button[@id='doubleClickBtn']
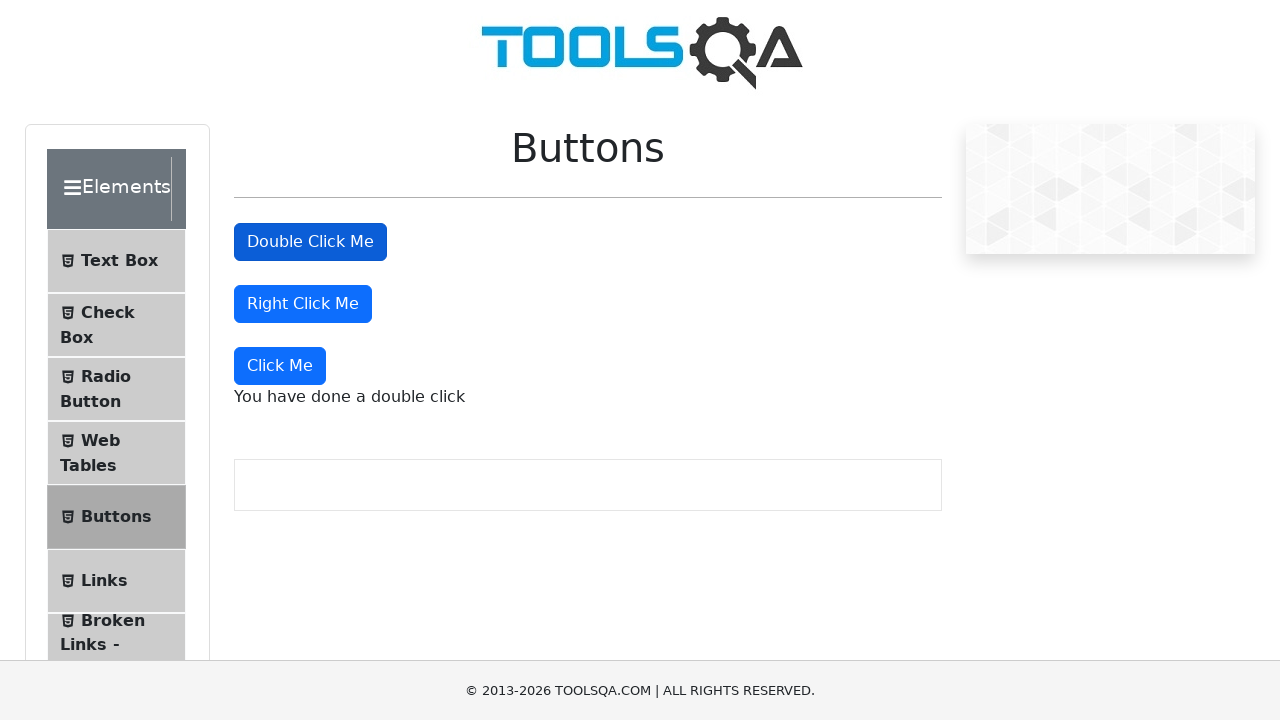

Performed right-click on right-click button at (303, 304) on xpath=//button[@id='rightClickBtn']
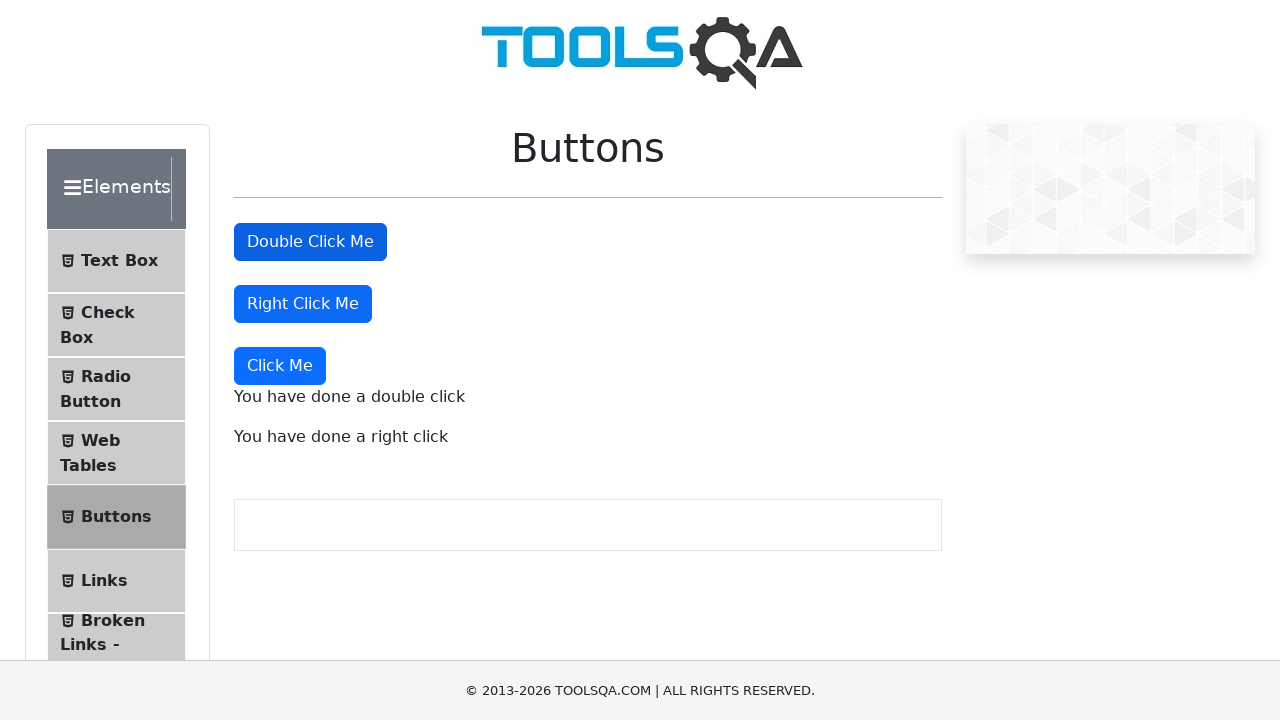

Clicked on dynamic click button area at (588, 366) on xpath=//div[@class='mt-4'][2]
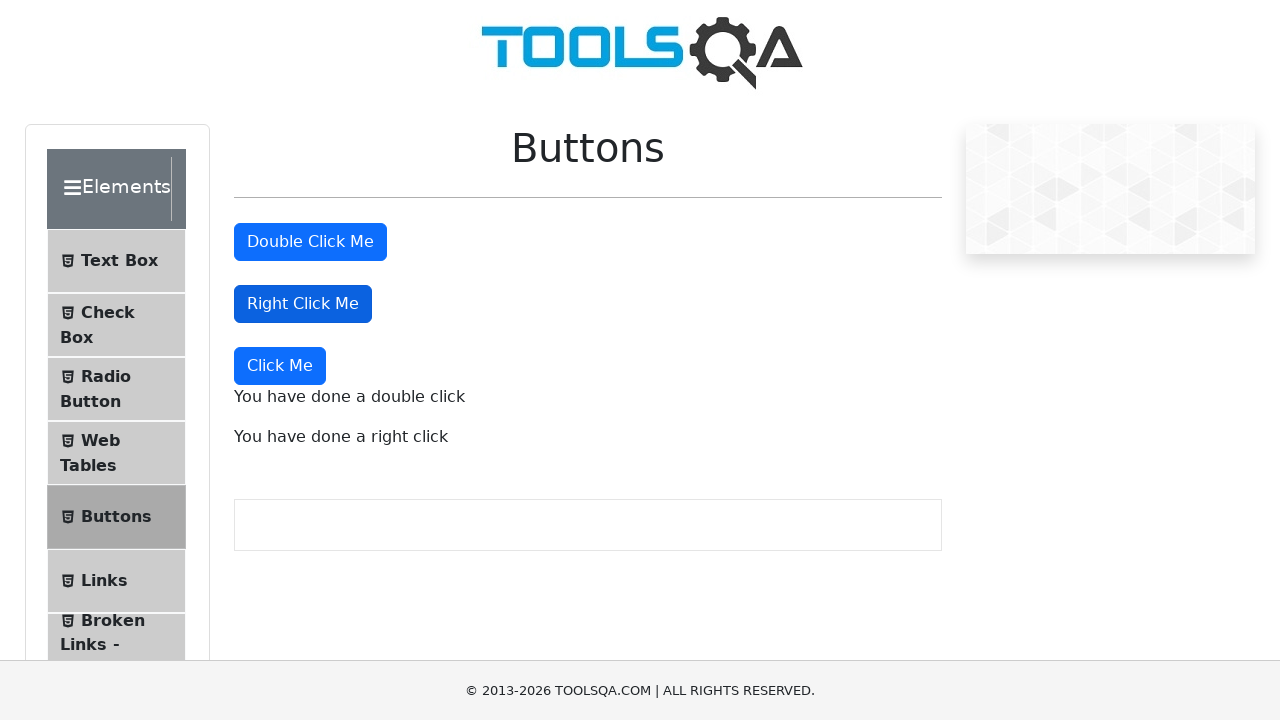

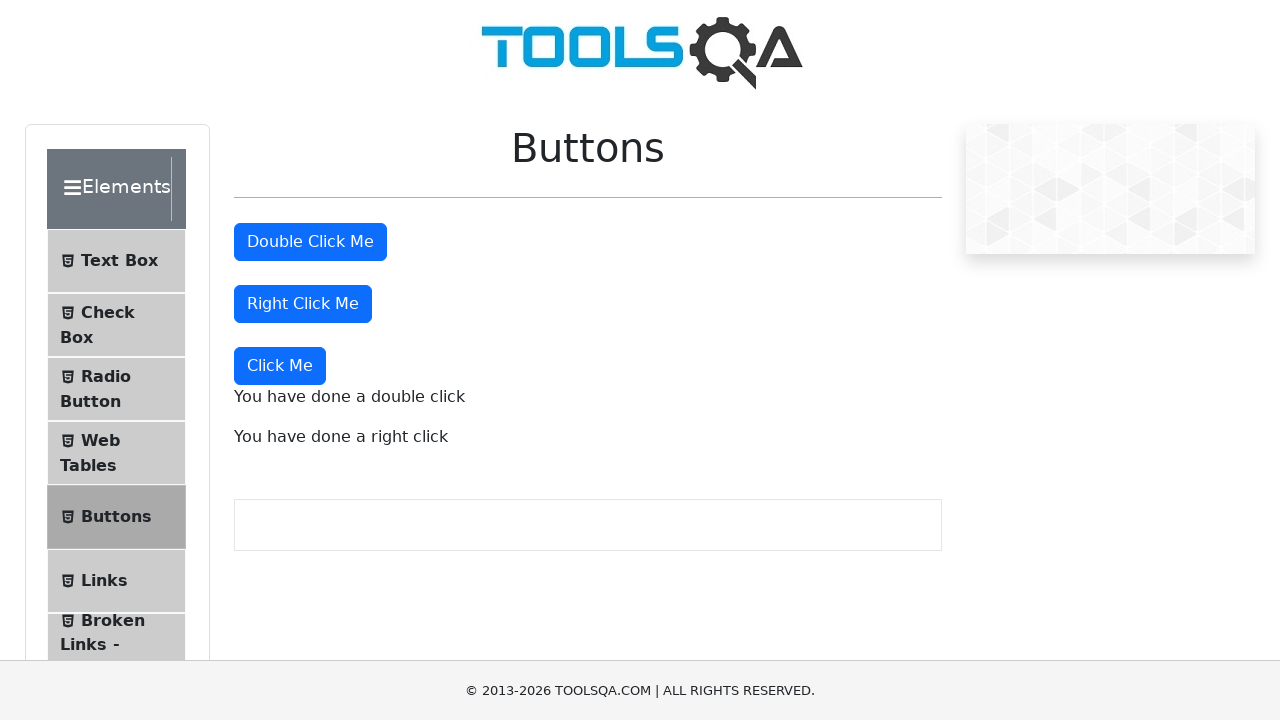